Tests the text input field by entering text and verifying the value is correctly stored

Starting URL: https://seleniumbase.io/demo_page

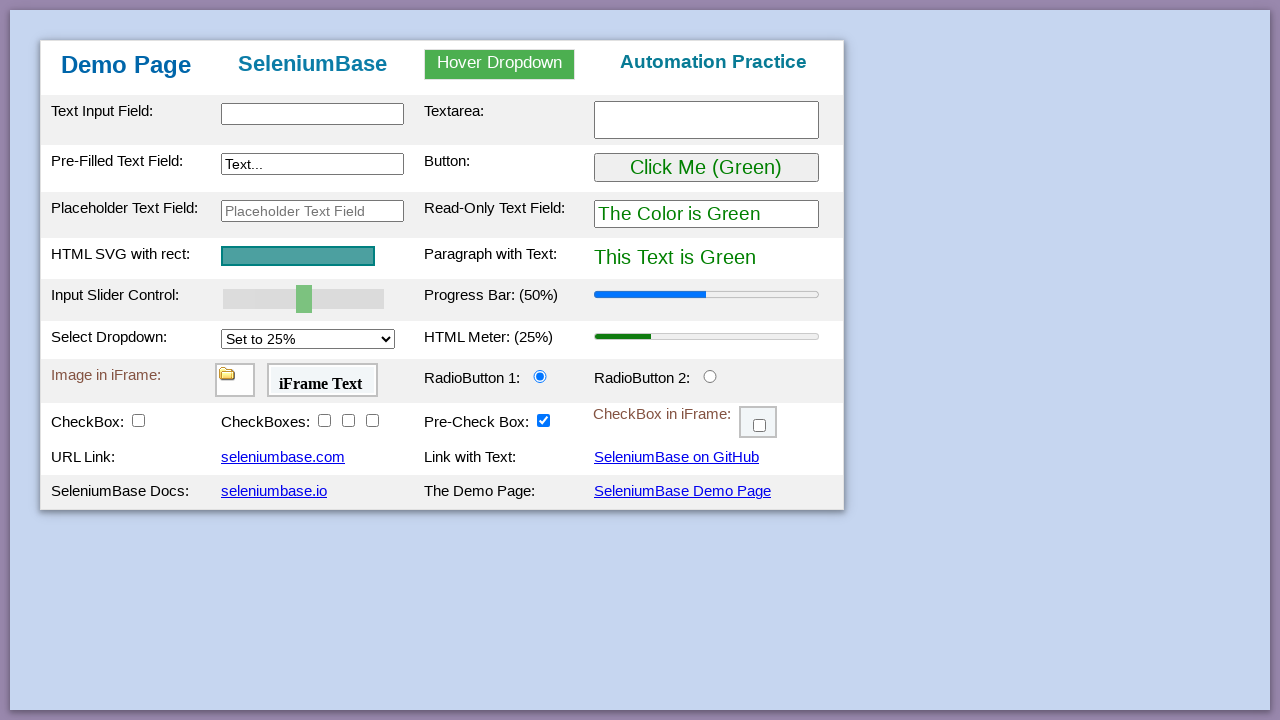

Filled text input field with 'MAPS is boring' on #myTextInput
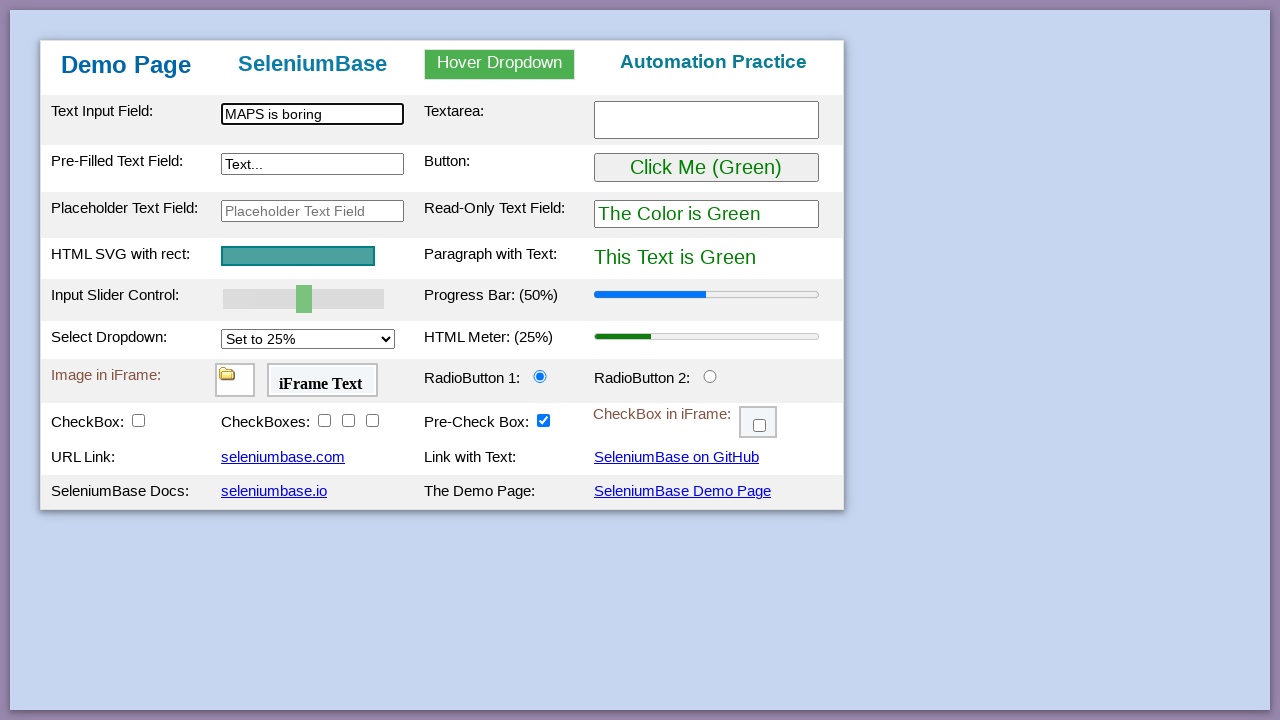

Verified text input value matches expected text
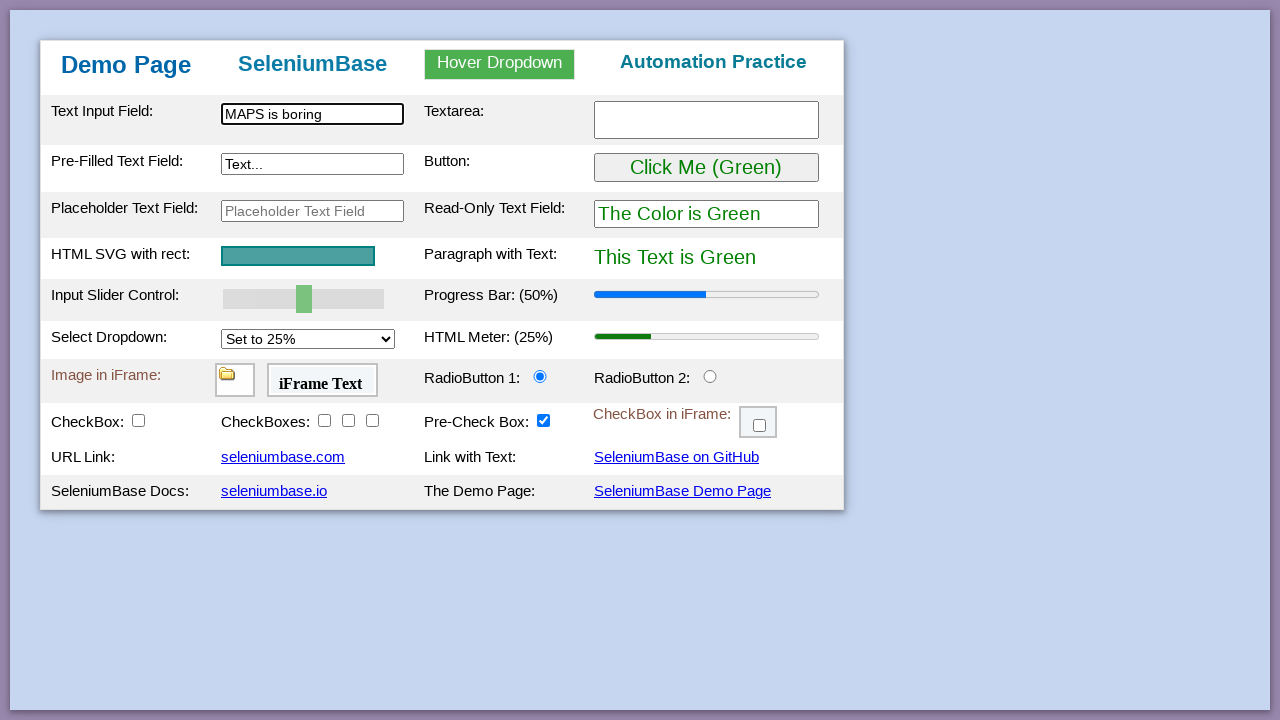

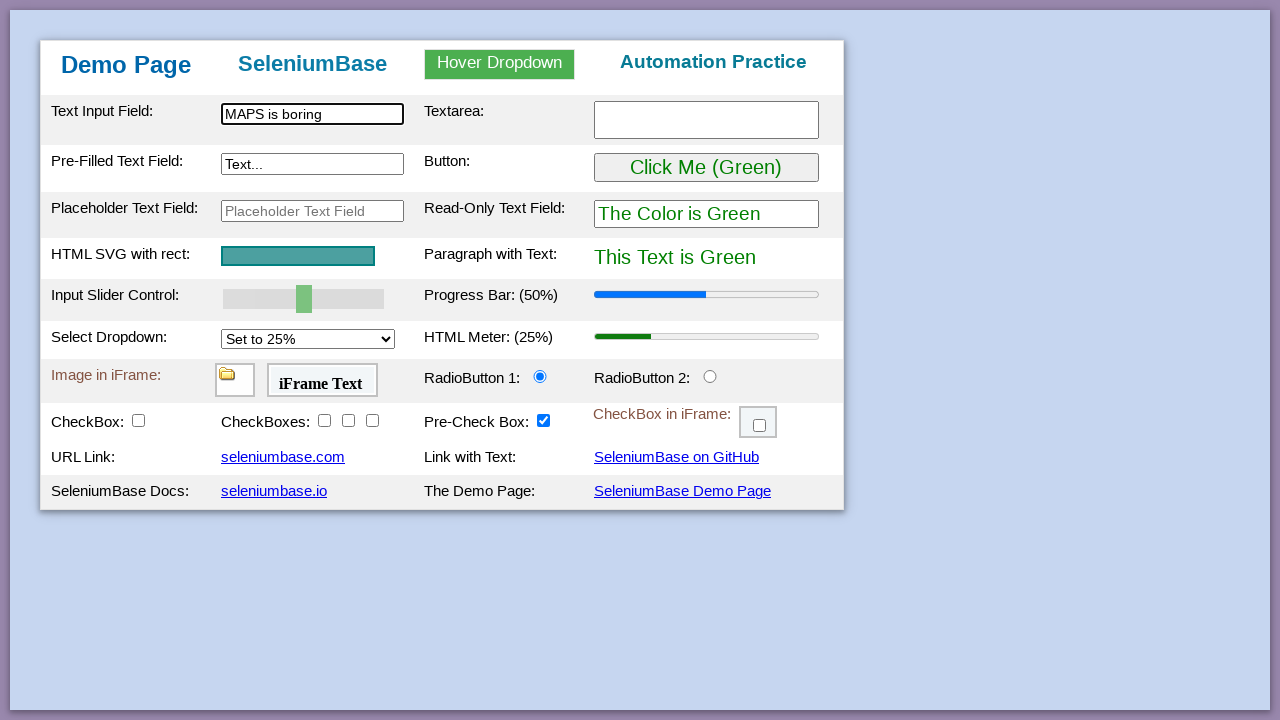